Tests the jQuery UI resizable widget by dragging the resize handle to increase the element's dimensions

Starting URL: https://jqueryui.com/resources/demos/resizable/default.html

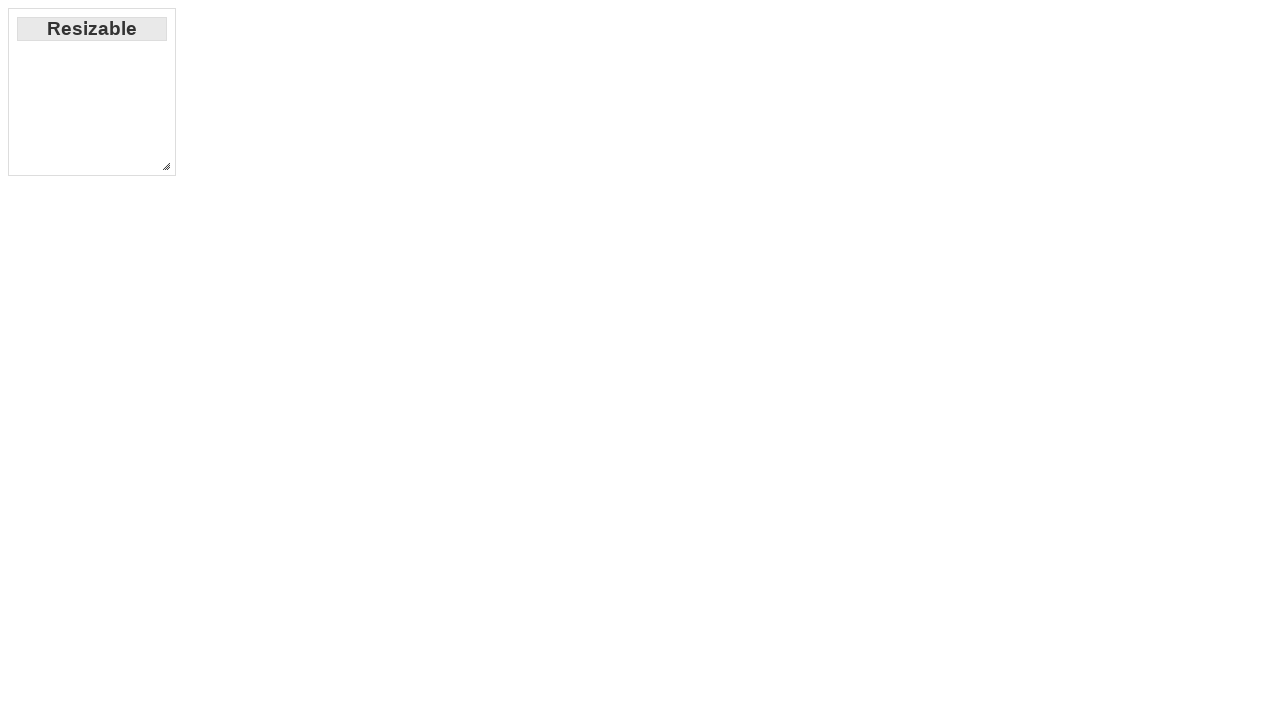

Navigated to jQuery UI resizable demo page
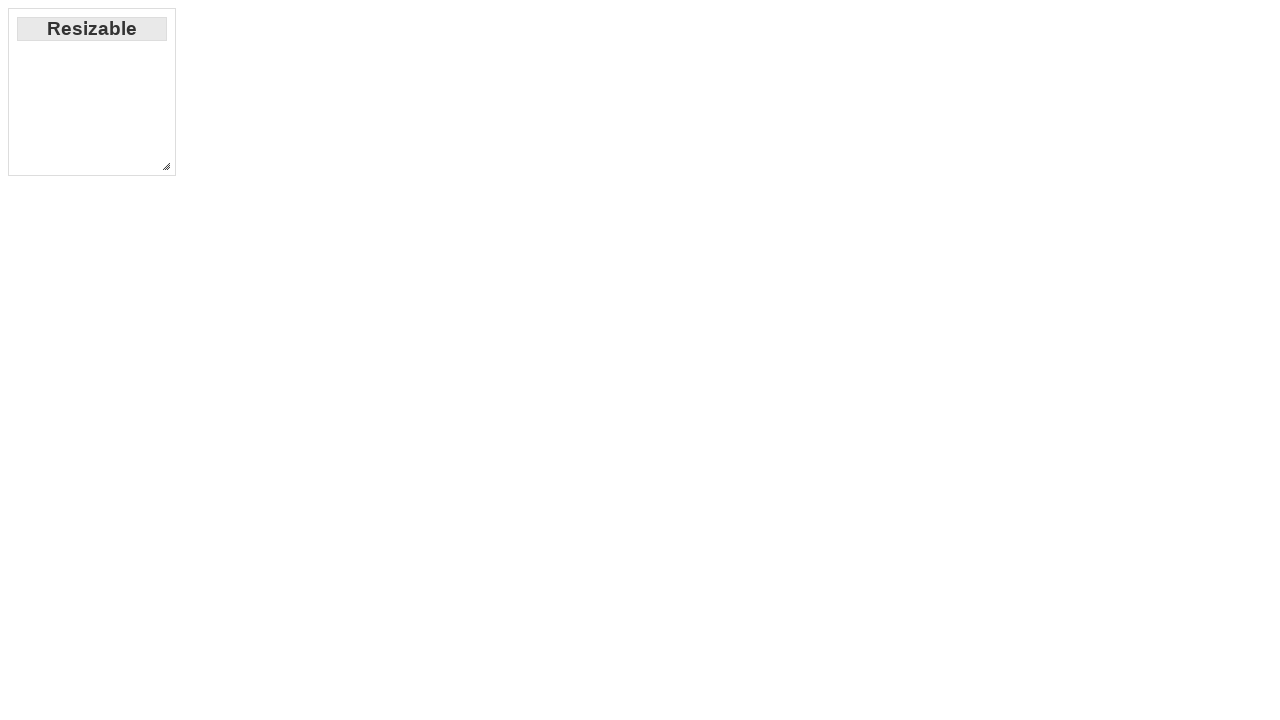

Located the resize handle element
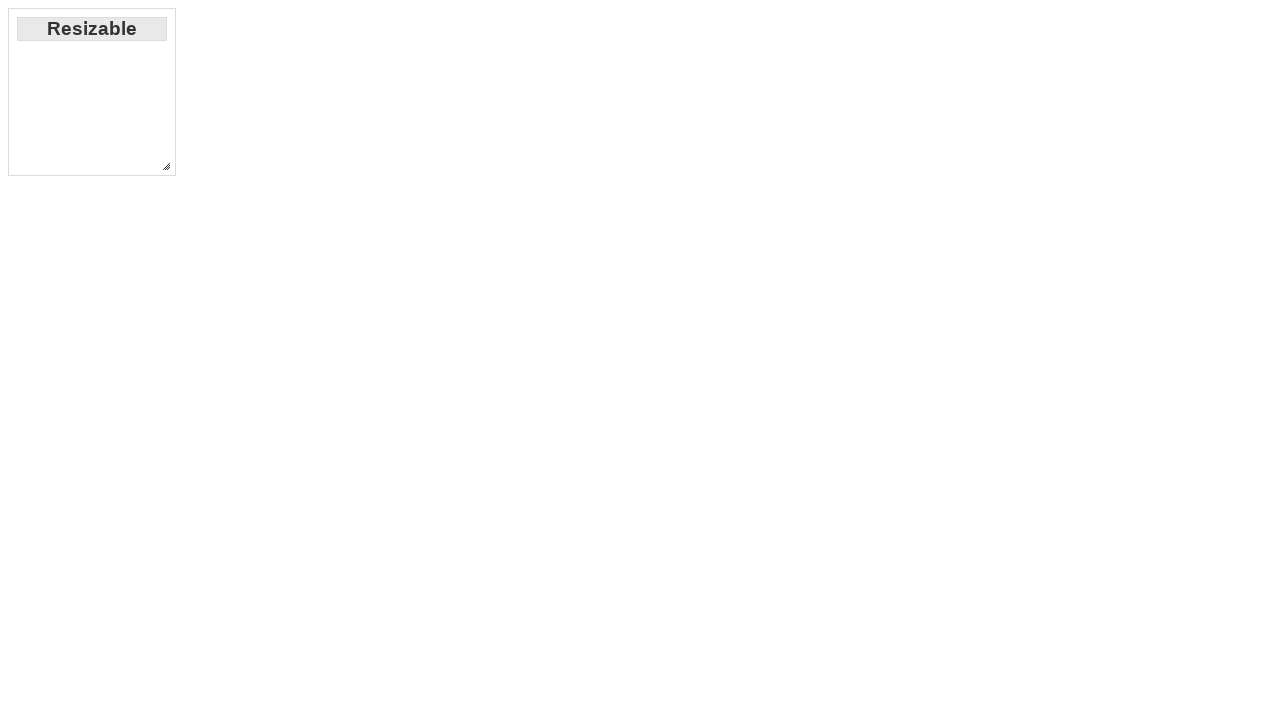

Retrieved bounding box coordinates of the resize handle
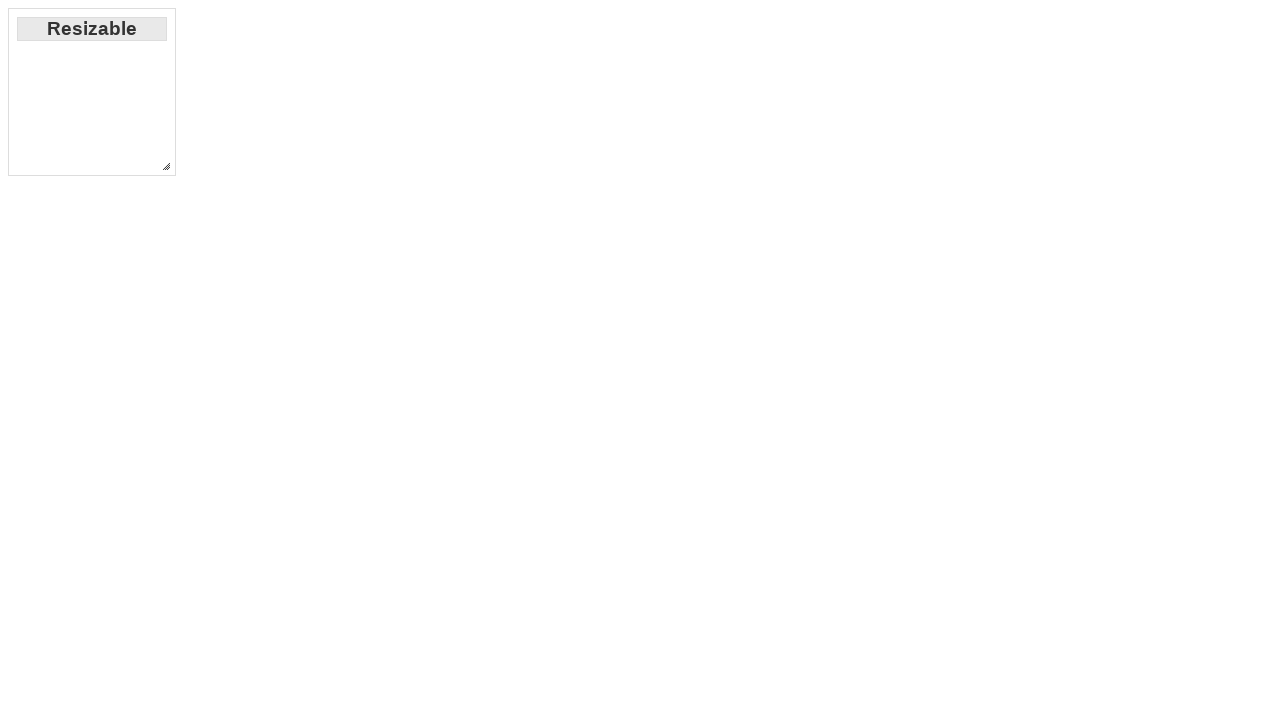

Moved mouse to the center of the resize handle at (166, 166)
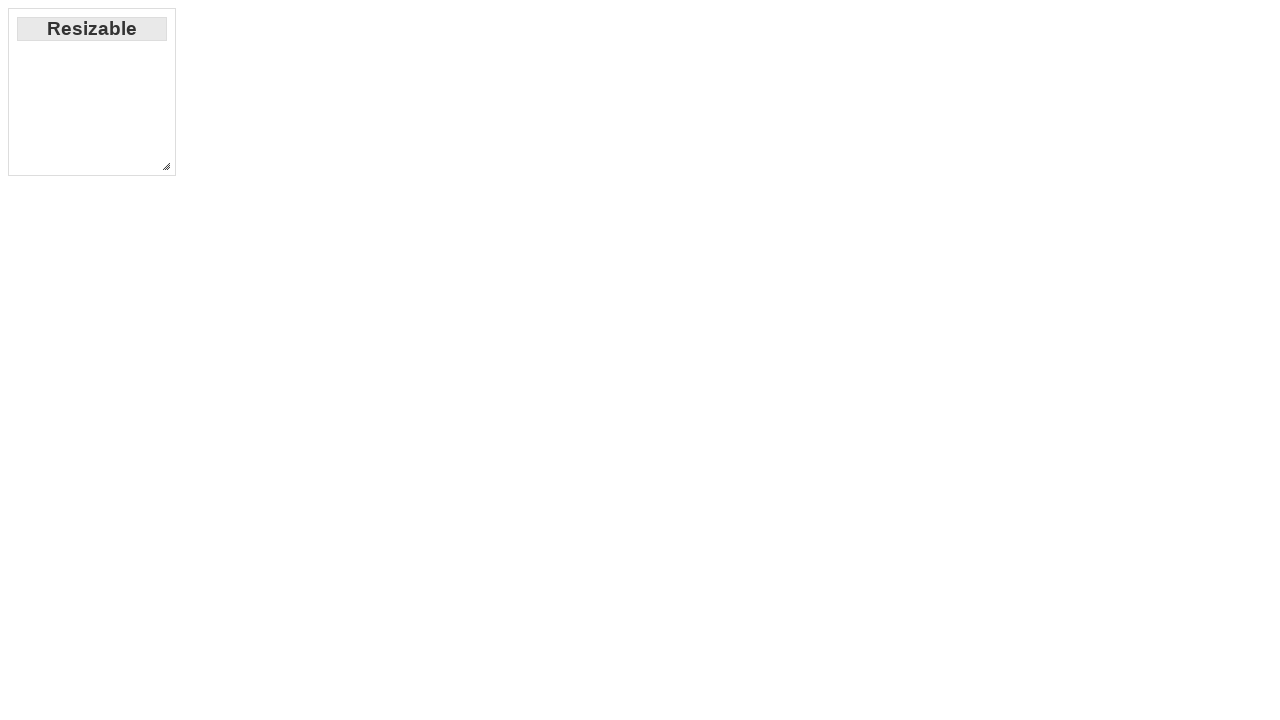

Pressed down the mouse button on the resize handle at (166, 166)
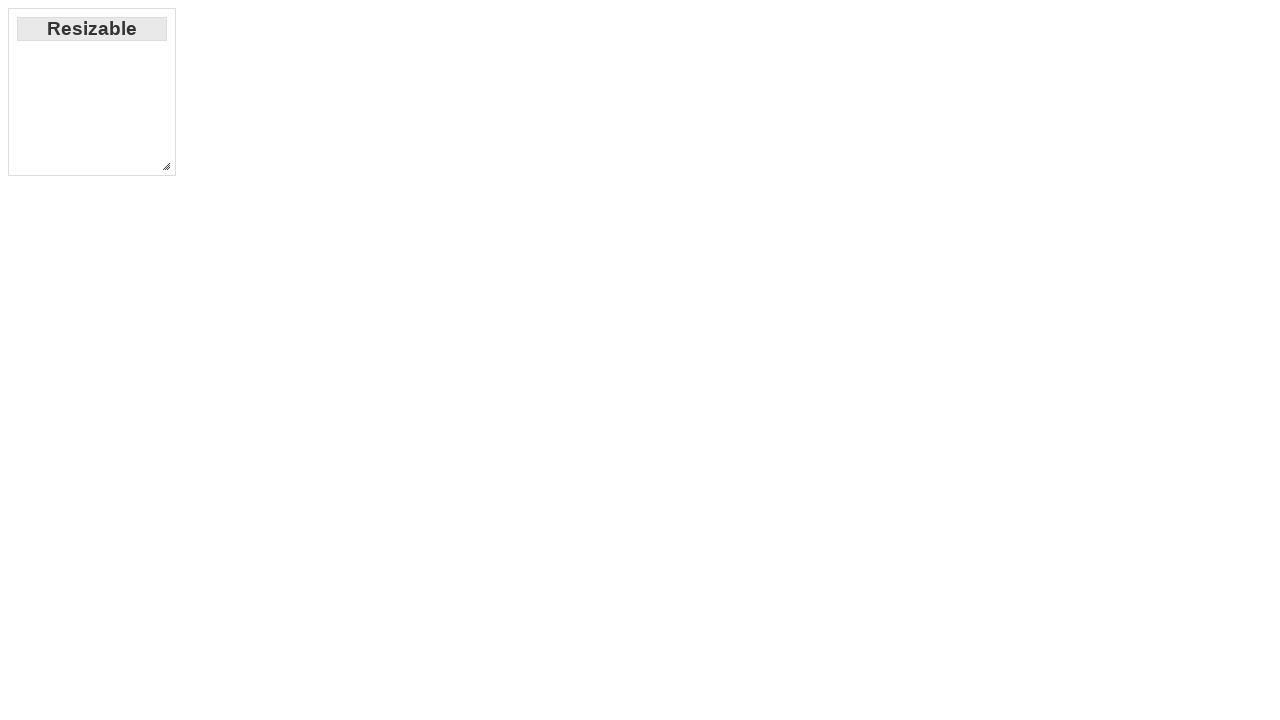

Dragged the resize handle 400px right and 300px down at (566, 466)
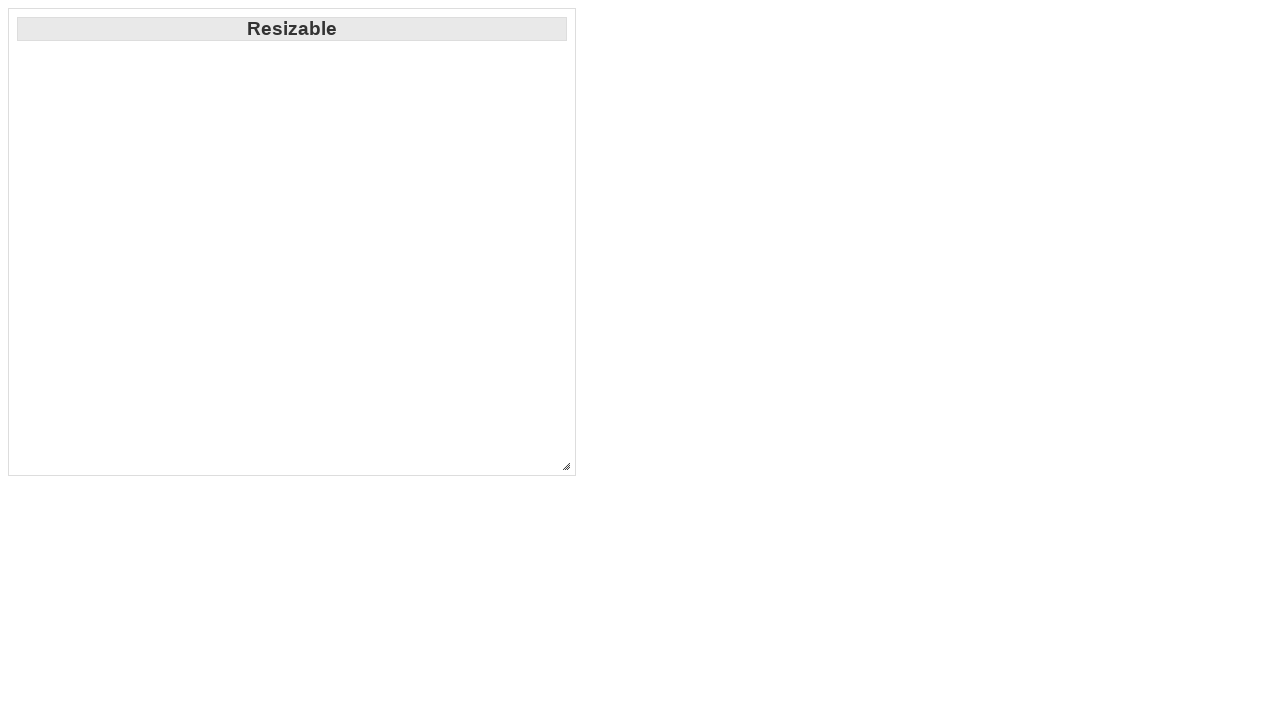

Released the mouse button to complete the resize operation at (566, 466)
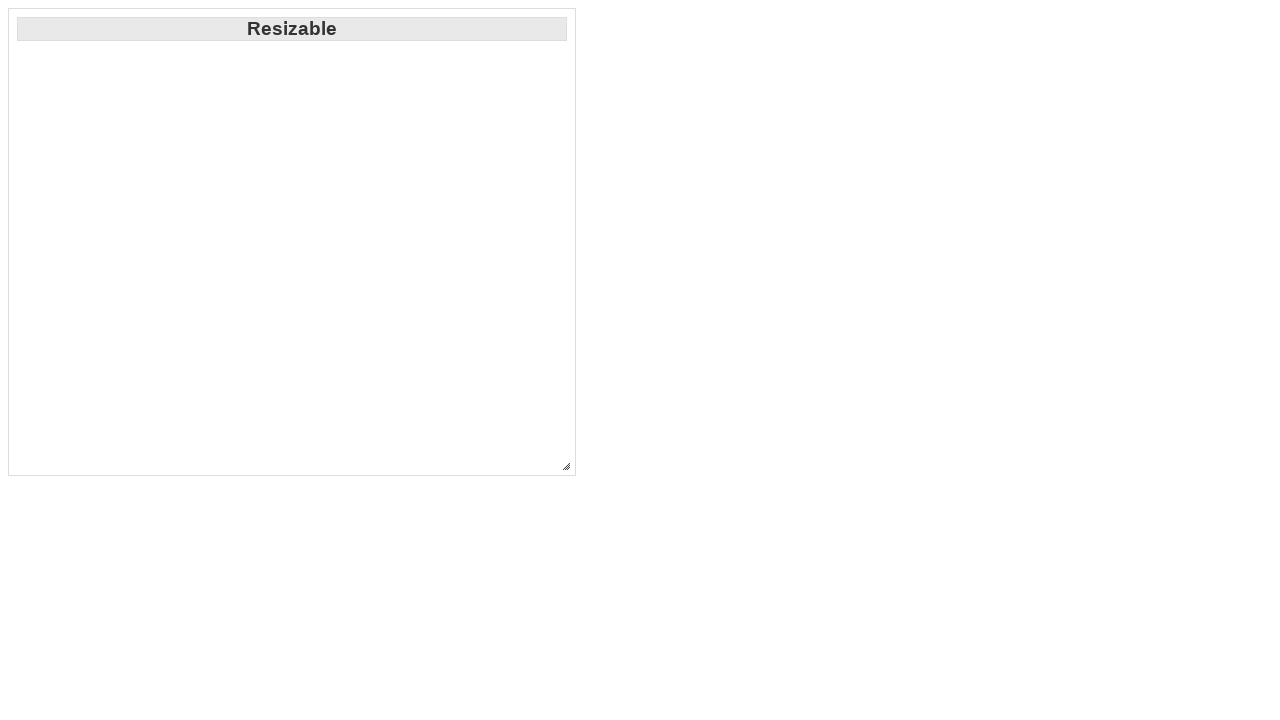

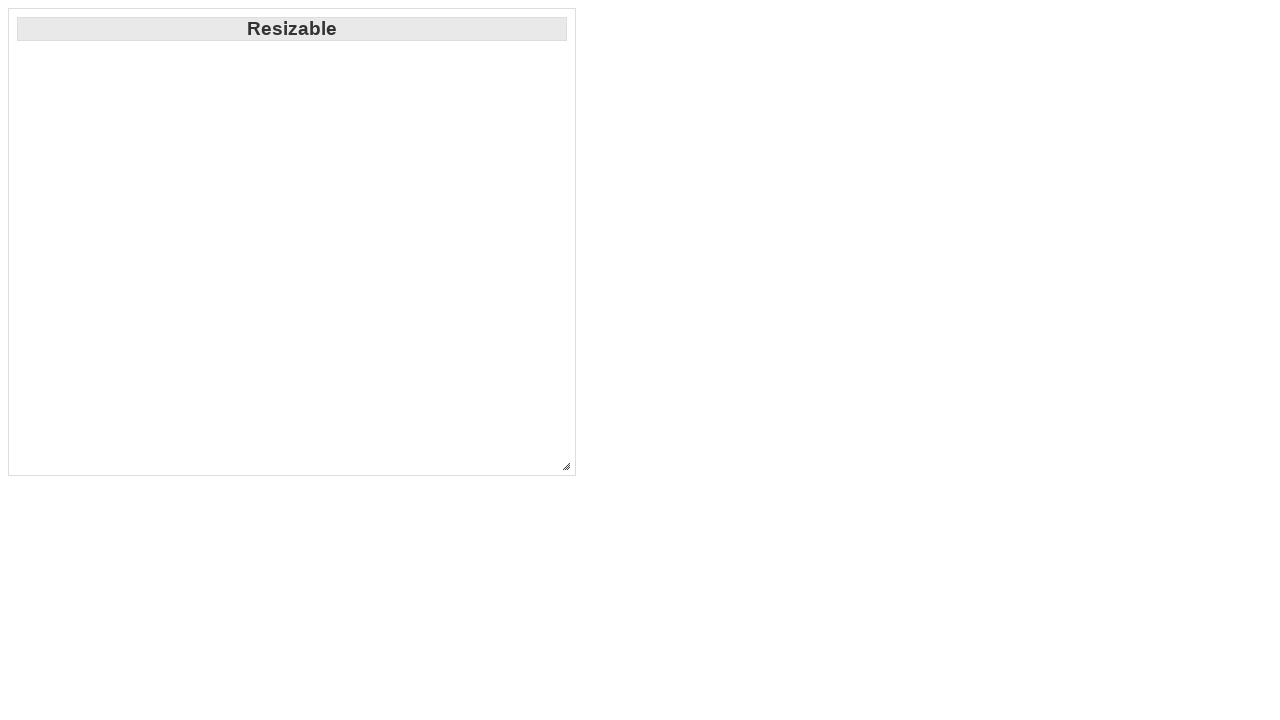